Tests the Playwright documentation site by clicking the "Get started" link and verifying the Installation heading is visible

Starting URL: https://playwright.dev/

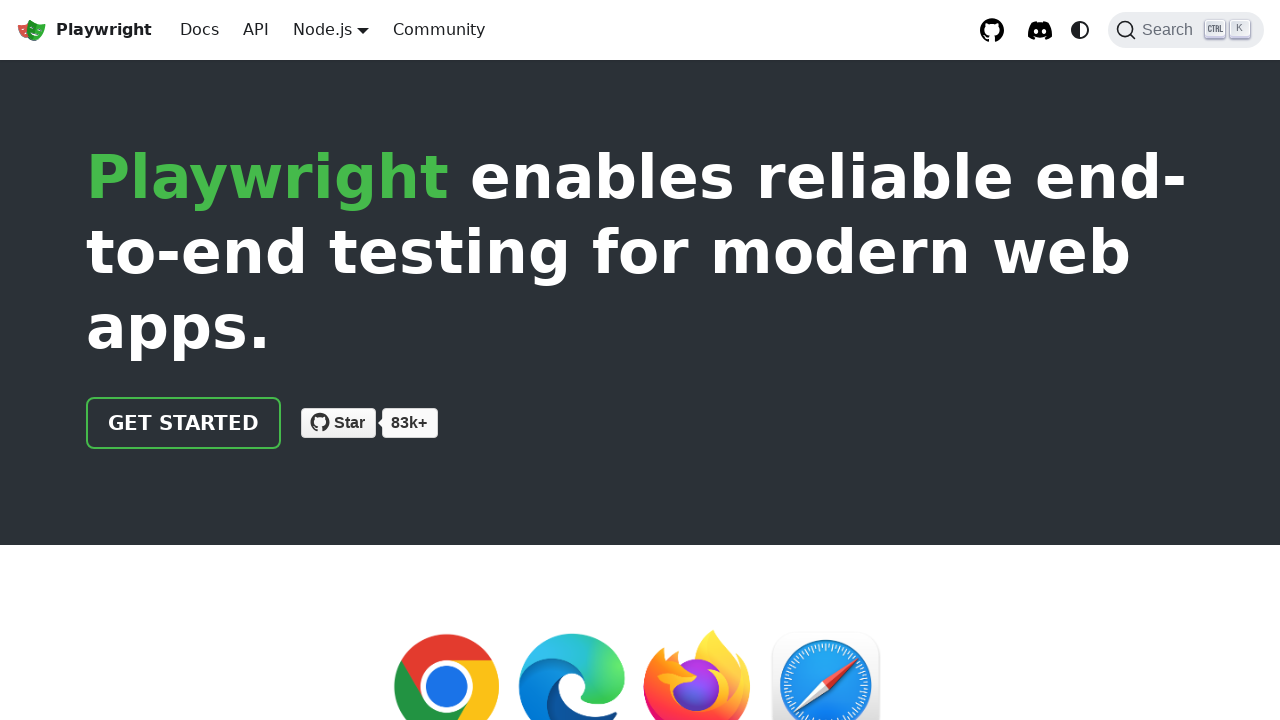

Clicked 'Get started' link on Playwright documentation homepage at (184, 423) on internal:role=link[name="Get started"i]
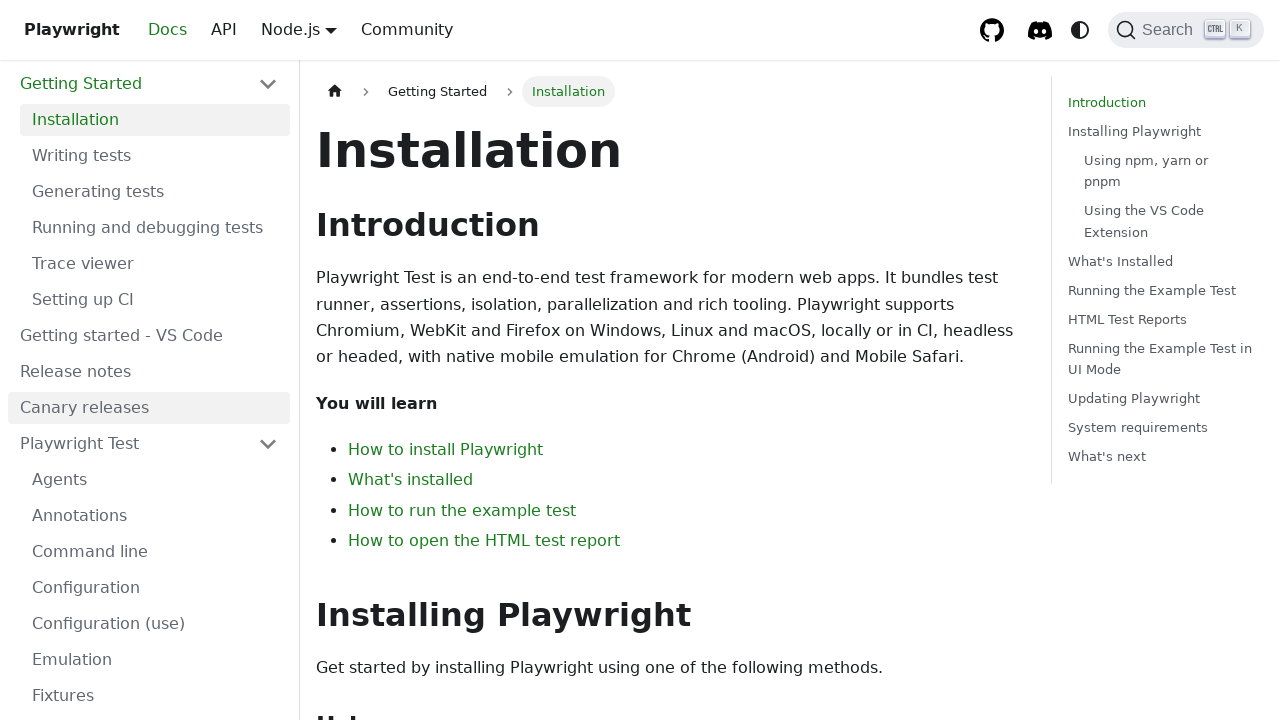

Installation heading is visible on the page
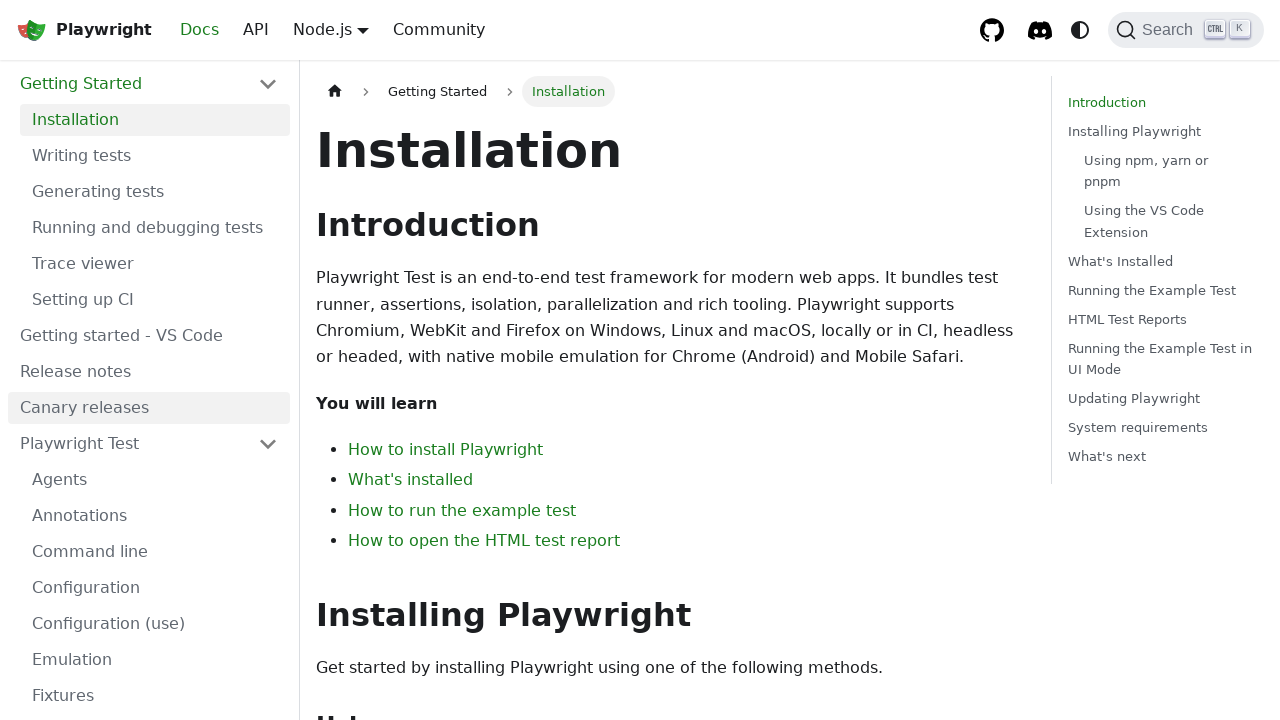

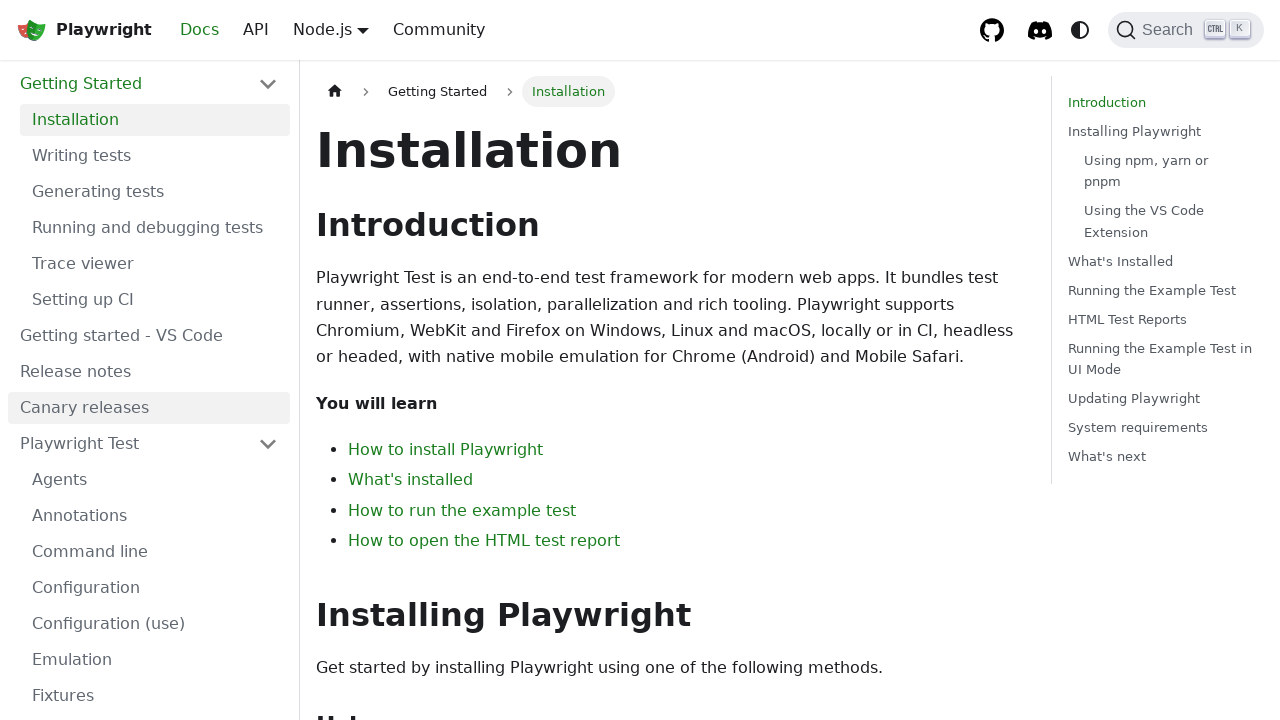